Tests browser navigation actions by navigating to YouTube, then using browser back, forward, and refresh operations

Starting URL: https://www.youtube.com

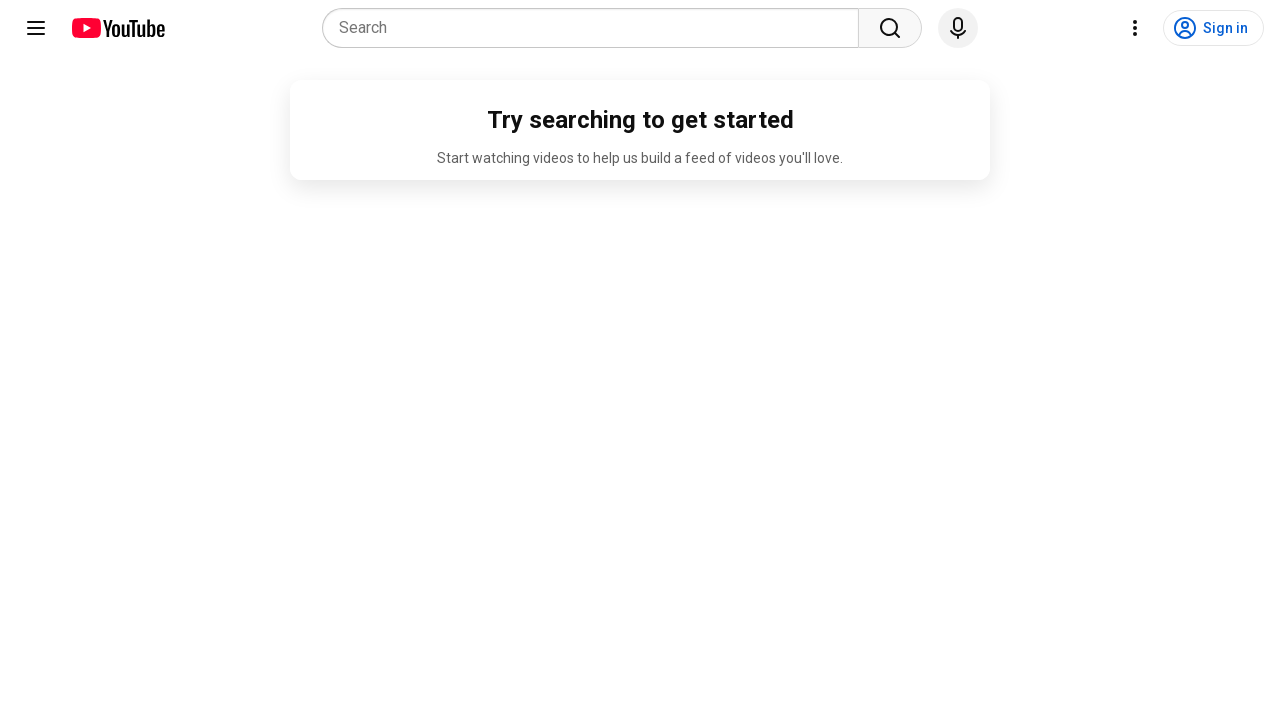

Navigated back in browser history
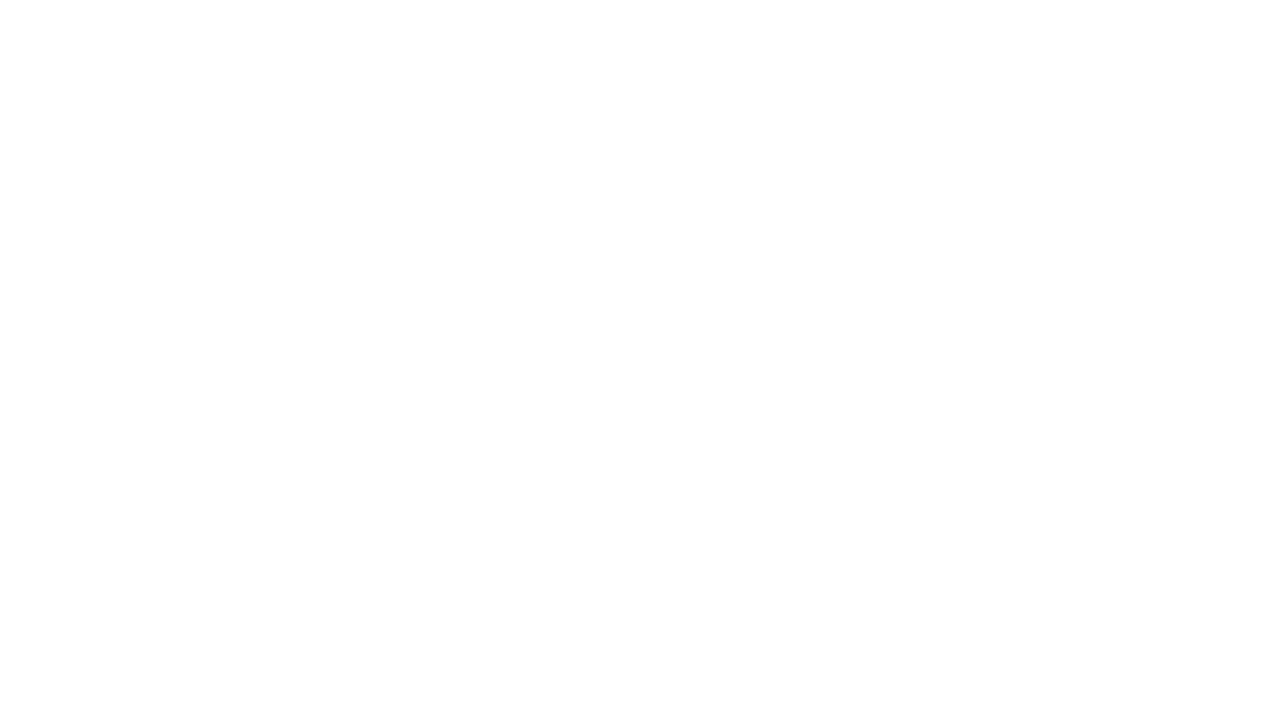

Navigated forward in browser history back to YouTube
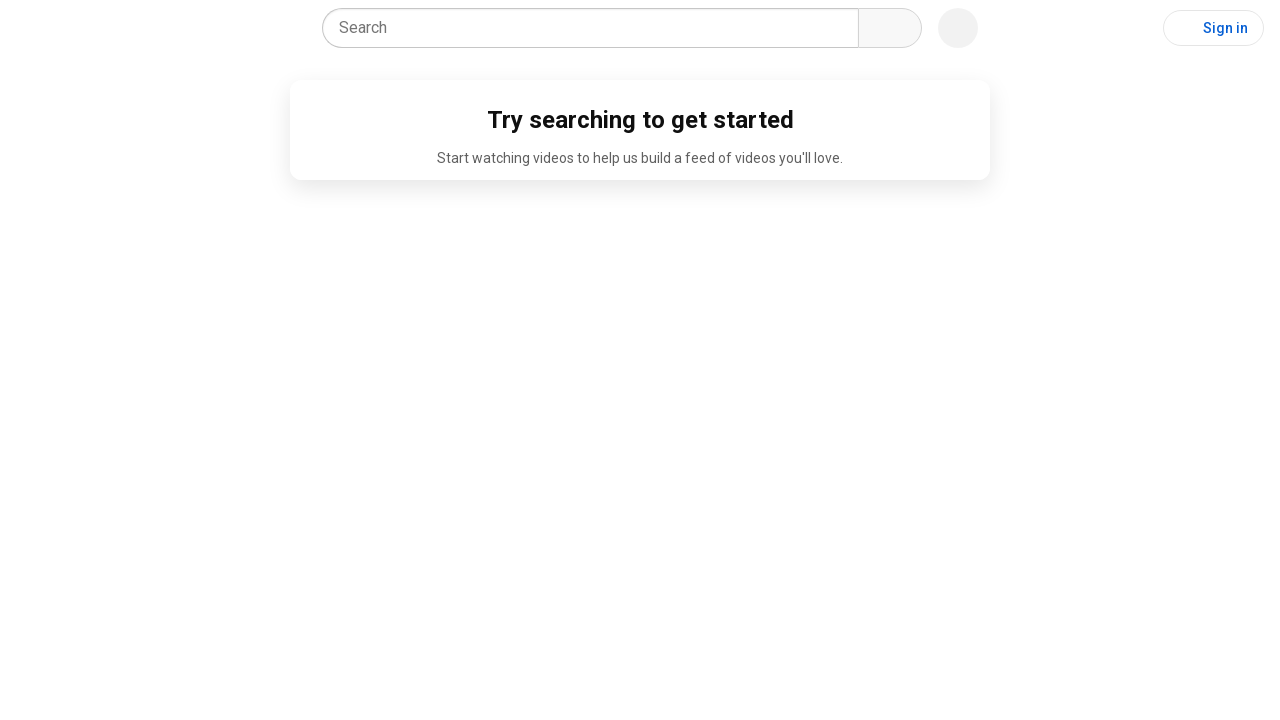

Refreshed the current page
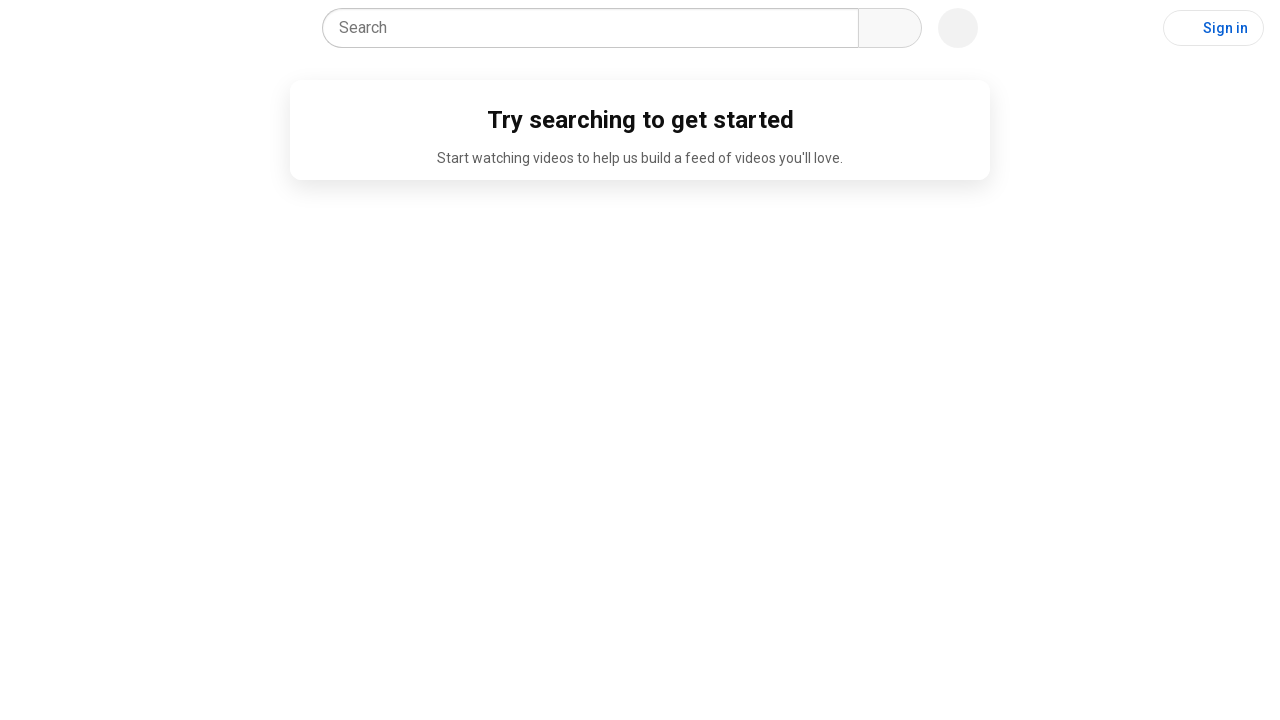

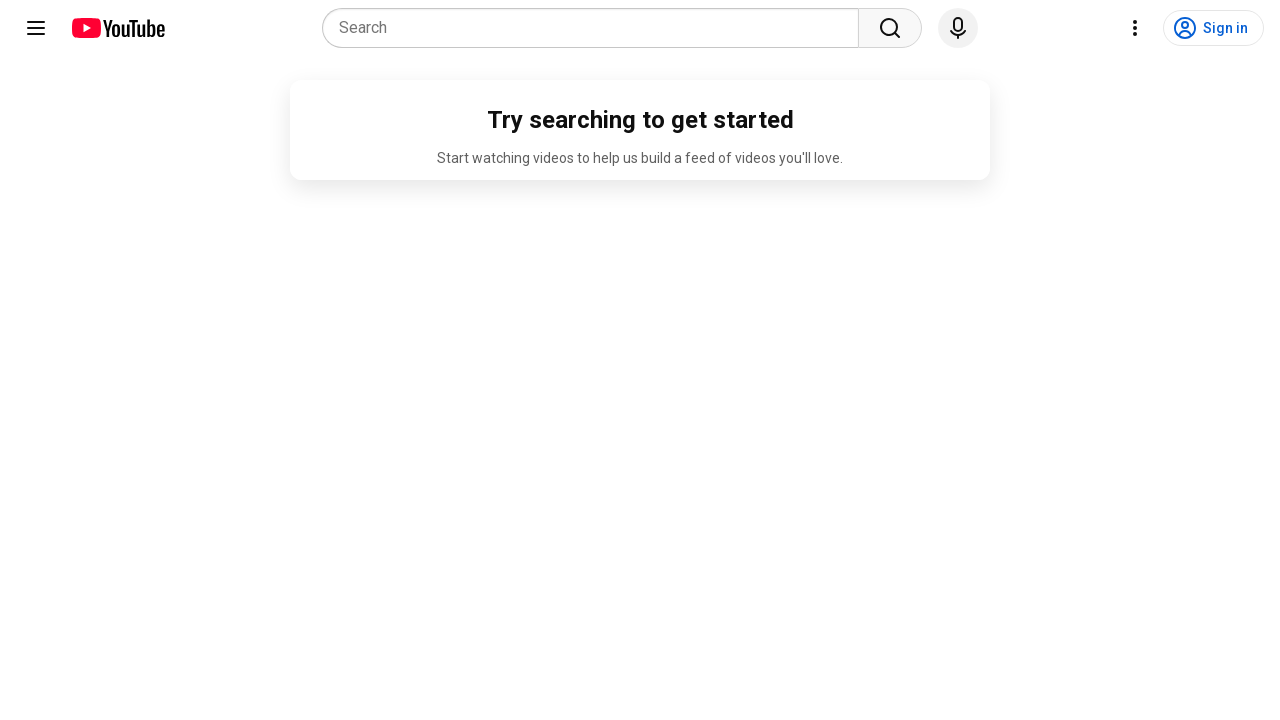